Tests add/remove element functionality by clicking the "Add Element" button twice to create two delete buttons, then clicking one delete button to remove an element, and verifying the elements were created.

Starting URL: https://the-internet.herokuapp.com/add_remove_elements/

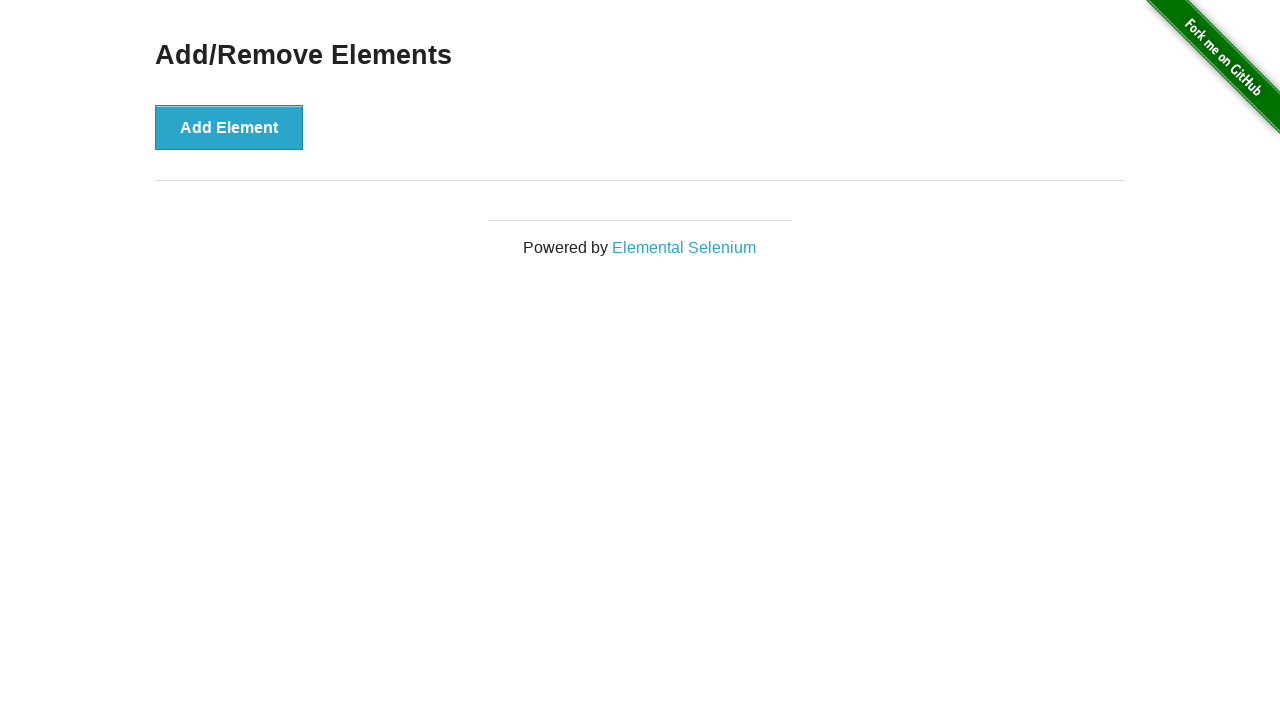

Clicked 'Add Element' button first time at (229, 127) on xpath=//button[text()='Add Element']
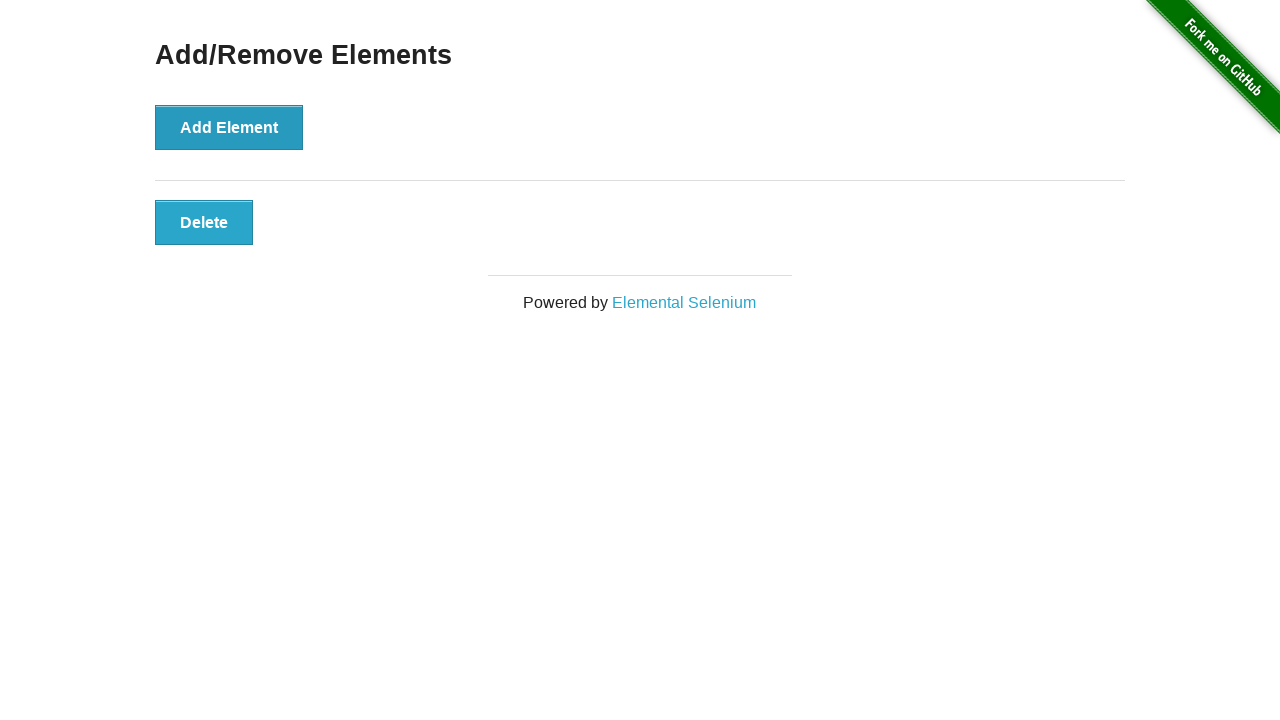

Clicked 'Add Element' button second time at (229, 127) on xpath=//button[text()='Add Element']
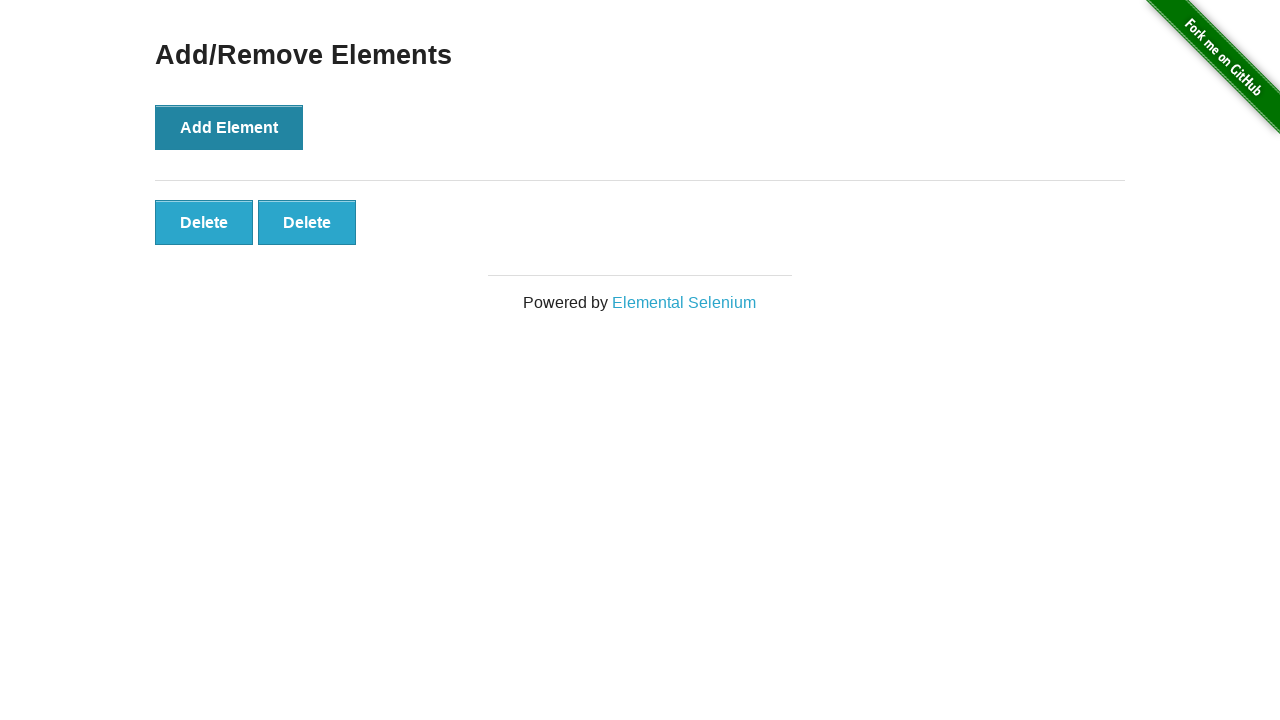

Waited for delete buttons to appear
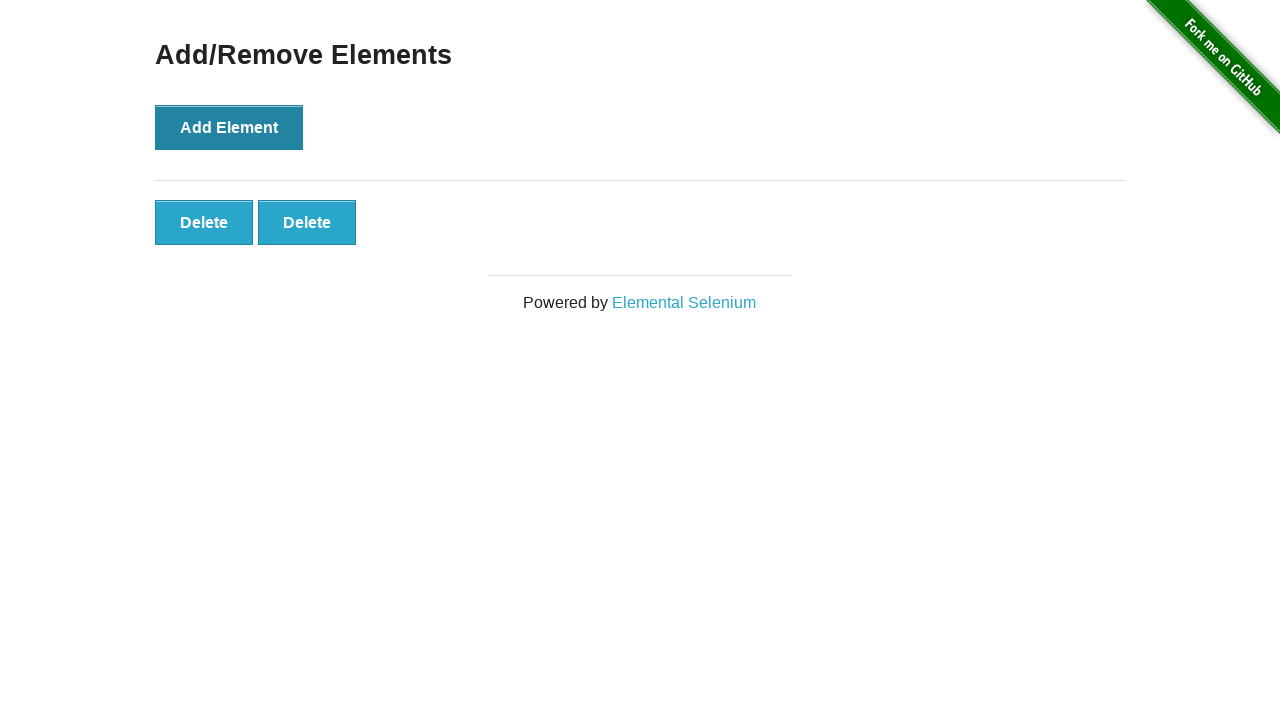

Located all delete buttons (2 elements created)
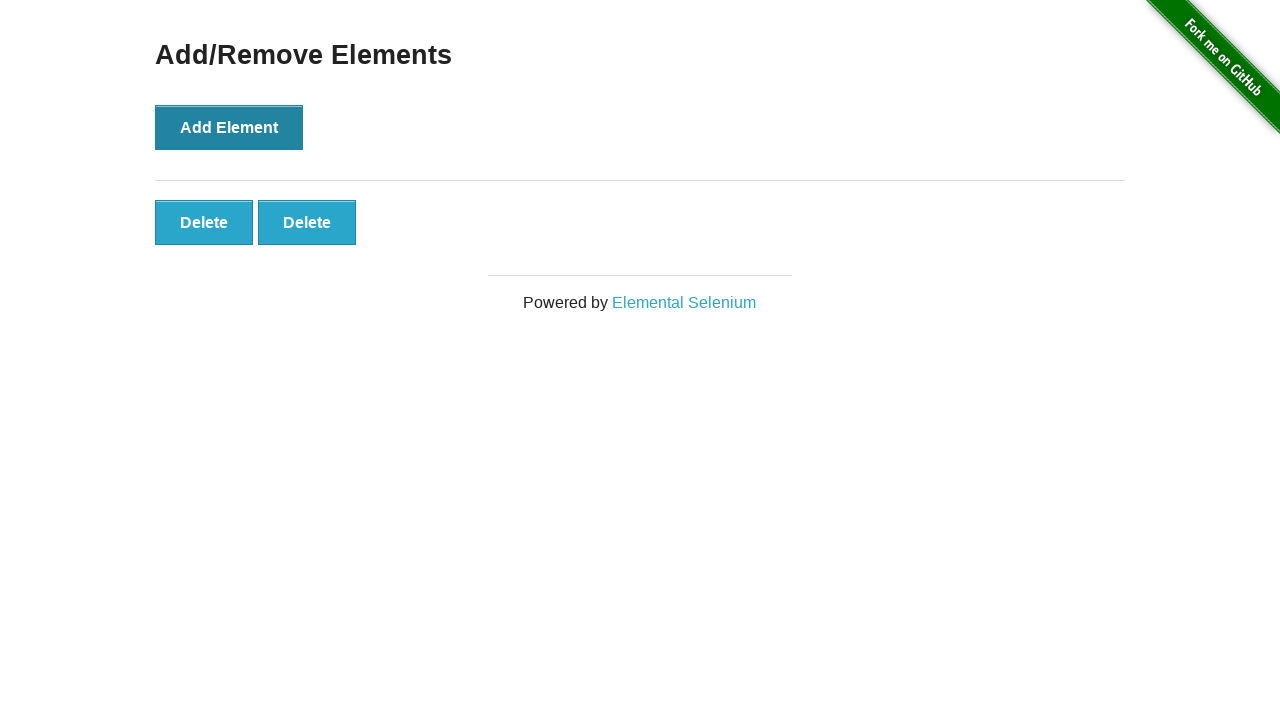

Clicked the second delete button to remove an element at (307, 222) on xpath=//button[text()='Delete'] >> nth=1
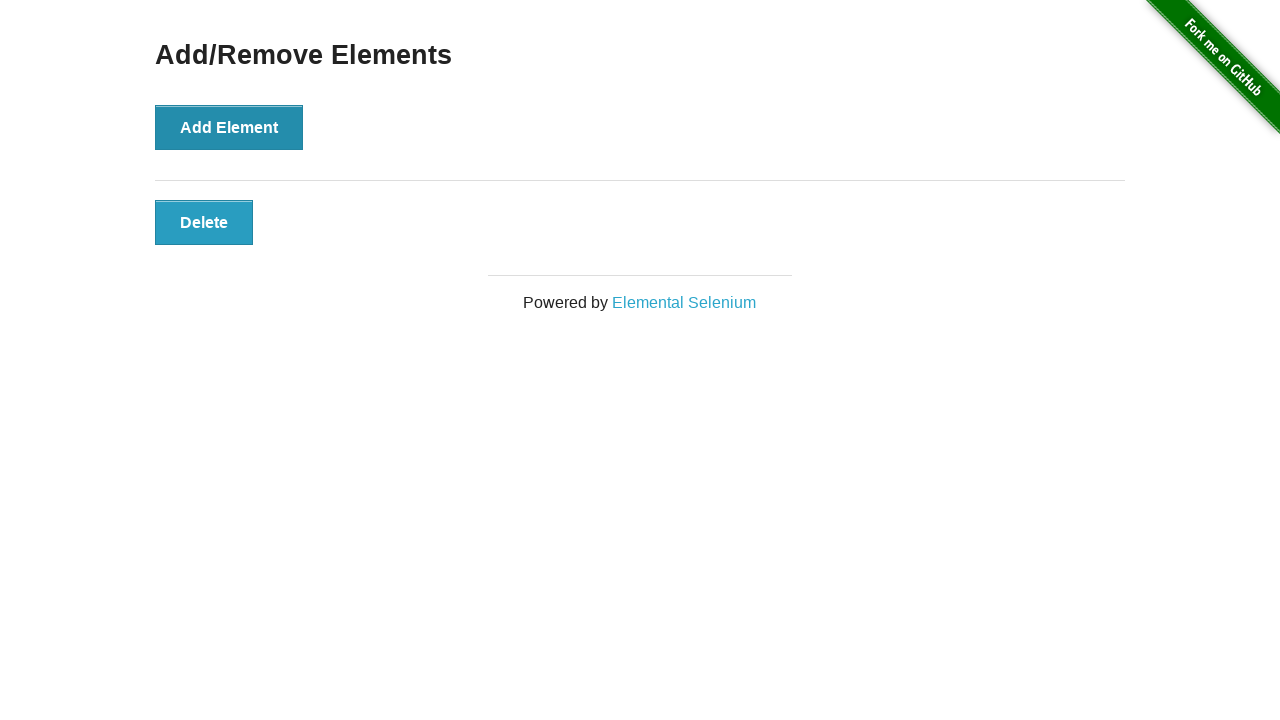

Verified one delete button remains after deletion
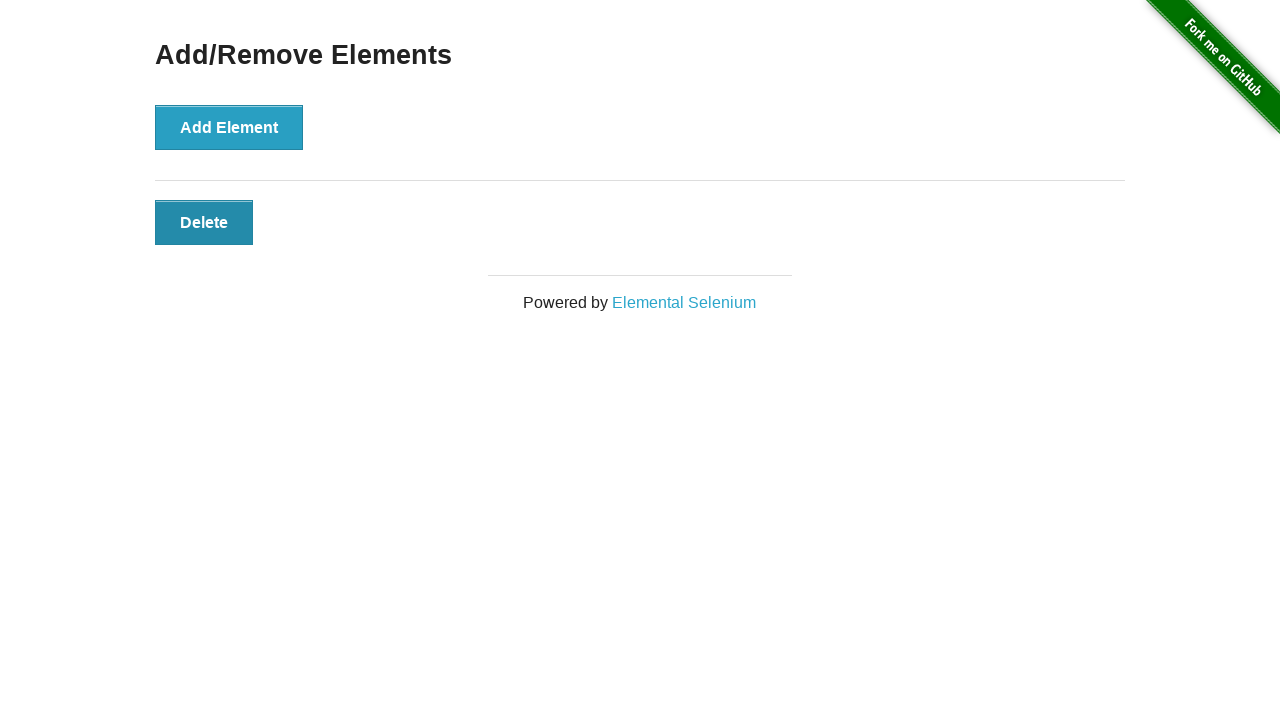

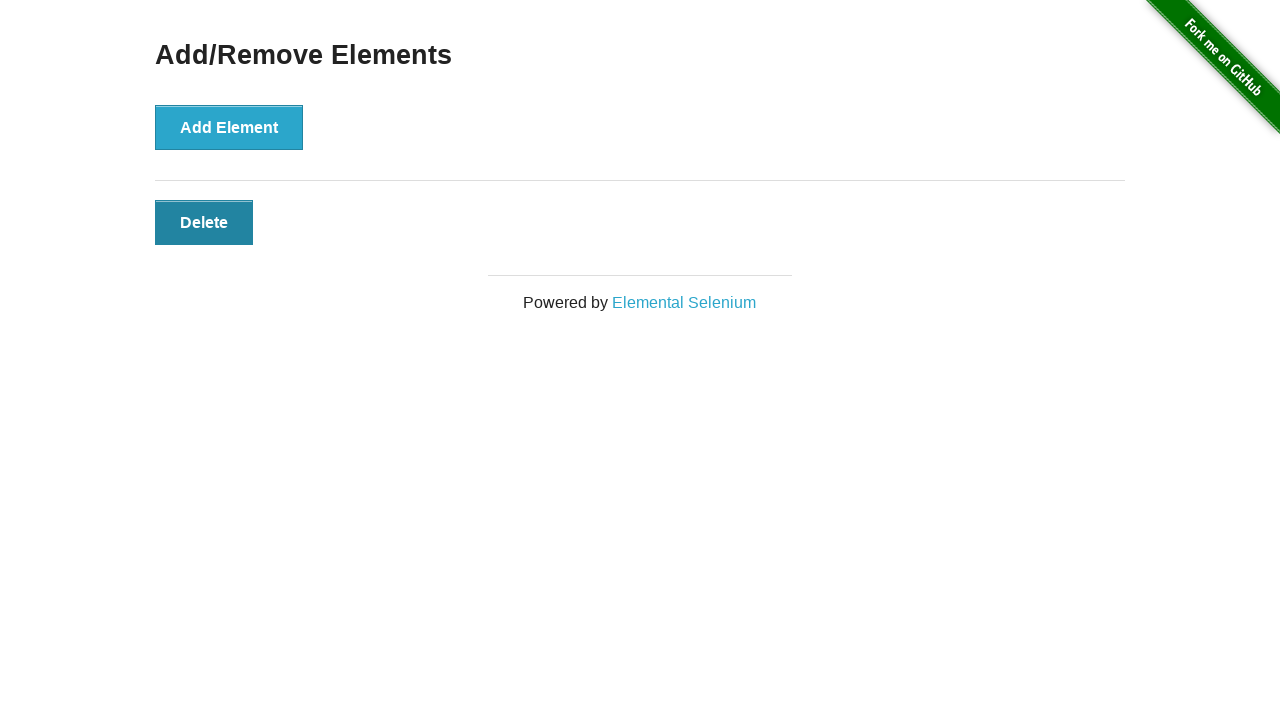